Verifies that the "Super prices of the week" section is displayed on the main page by checking for the text "Суперцены недели"

Starting URL: https://www.vprok.ru/

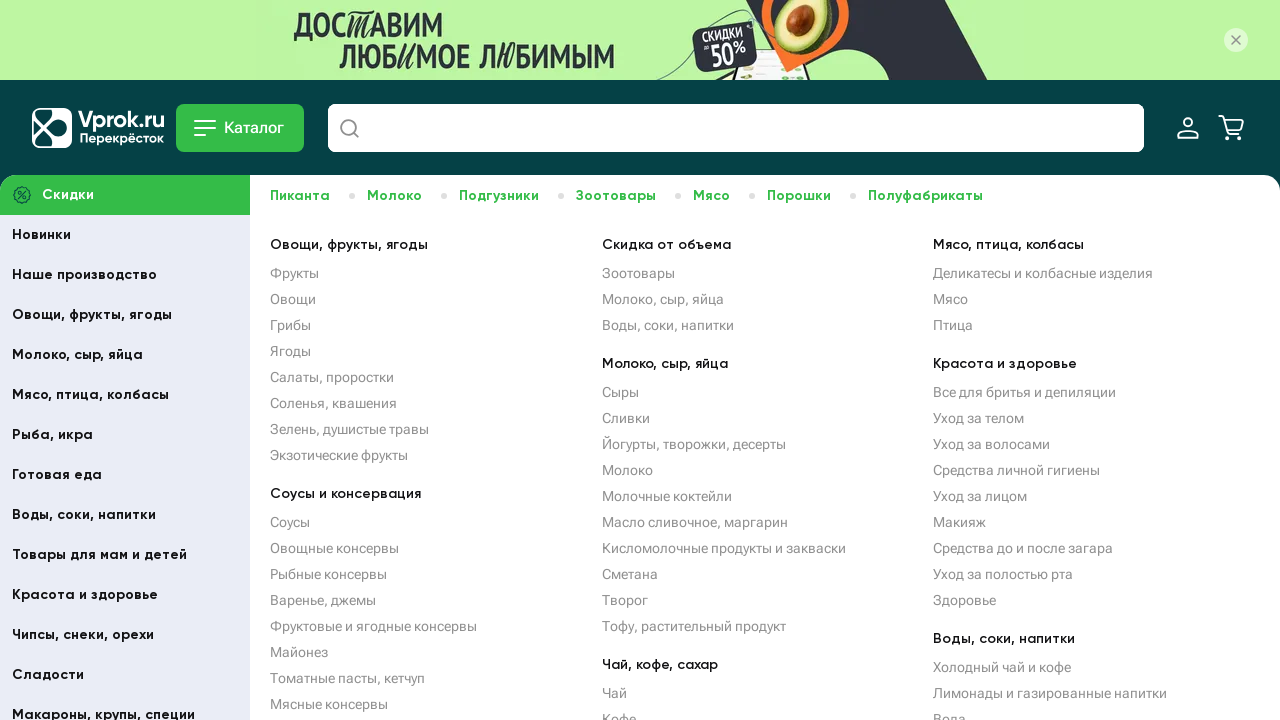

Waited for 'Суперцены недели' (Super prices of the week) text to appear on the page
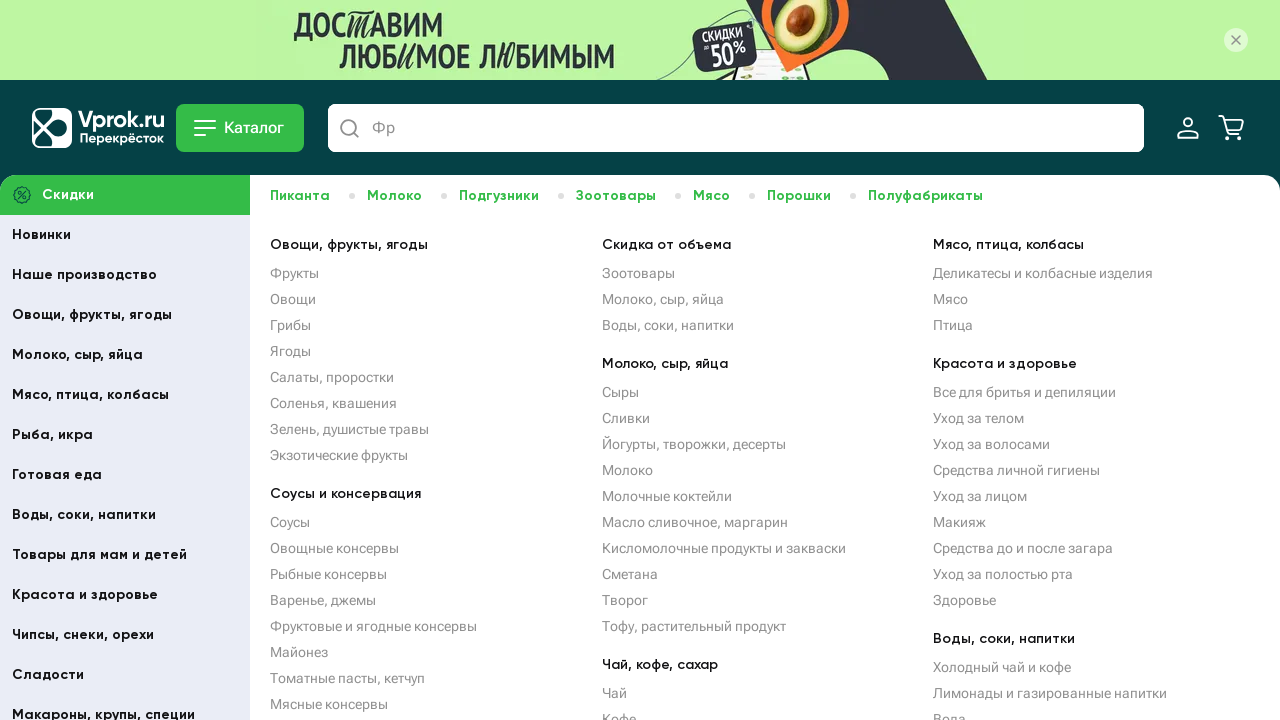

Verified that 'Суперцены недели' text is visible on the main page
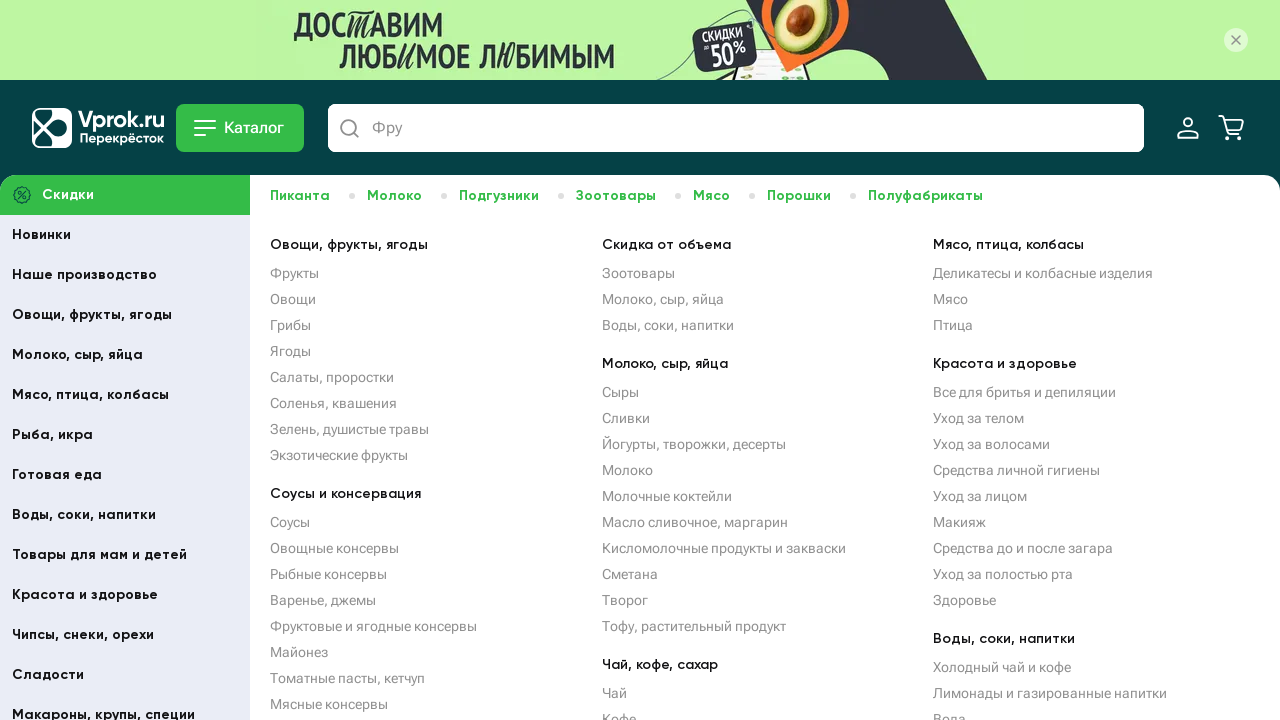

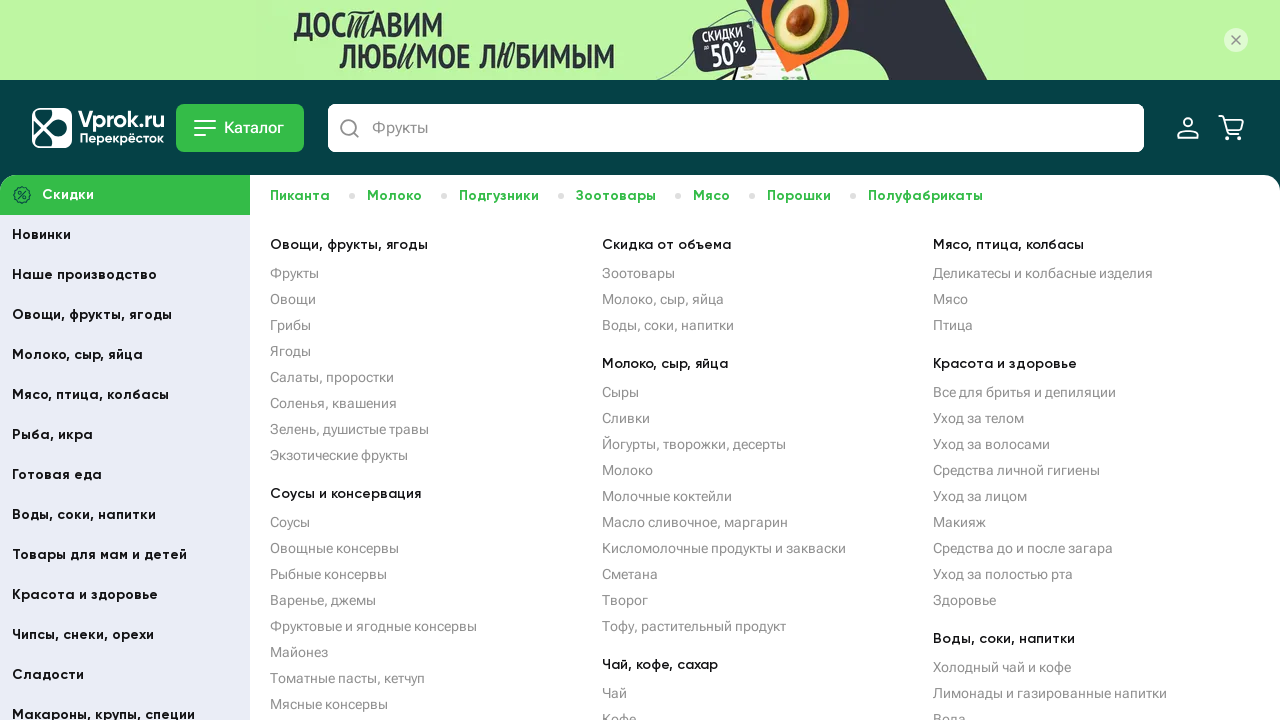